Tests window handling functionality by clicking a help link that opens a new window and switching between the main and child windows

Starting URL: https://accounts.google.com/signup/v2/webcreateaccount?flowName=GlifWebSignIn&flowEntry=SignUp

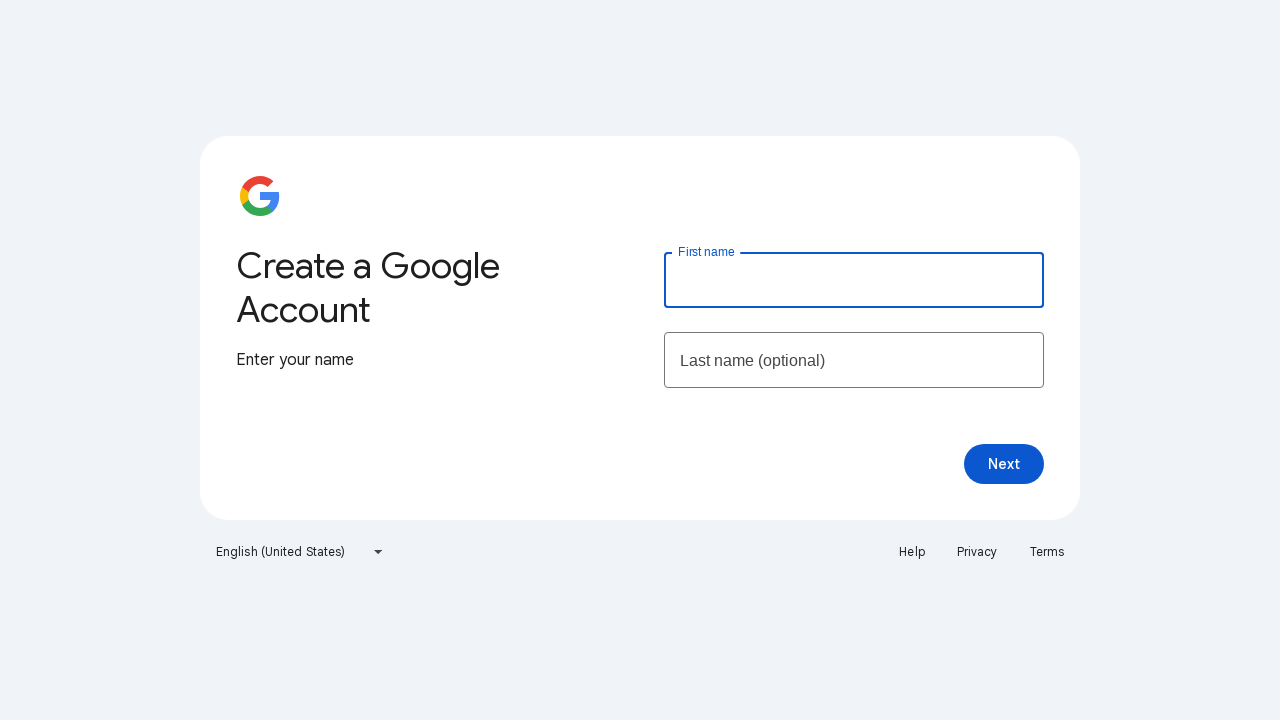

Clicked Help link to open new window at (912, 552) on a:text('Help')
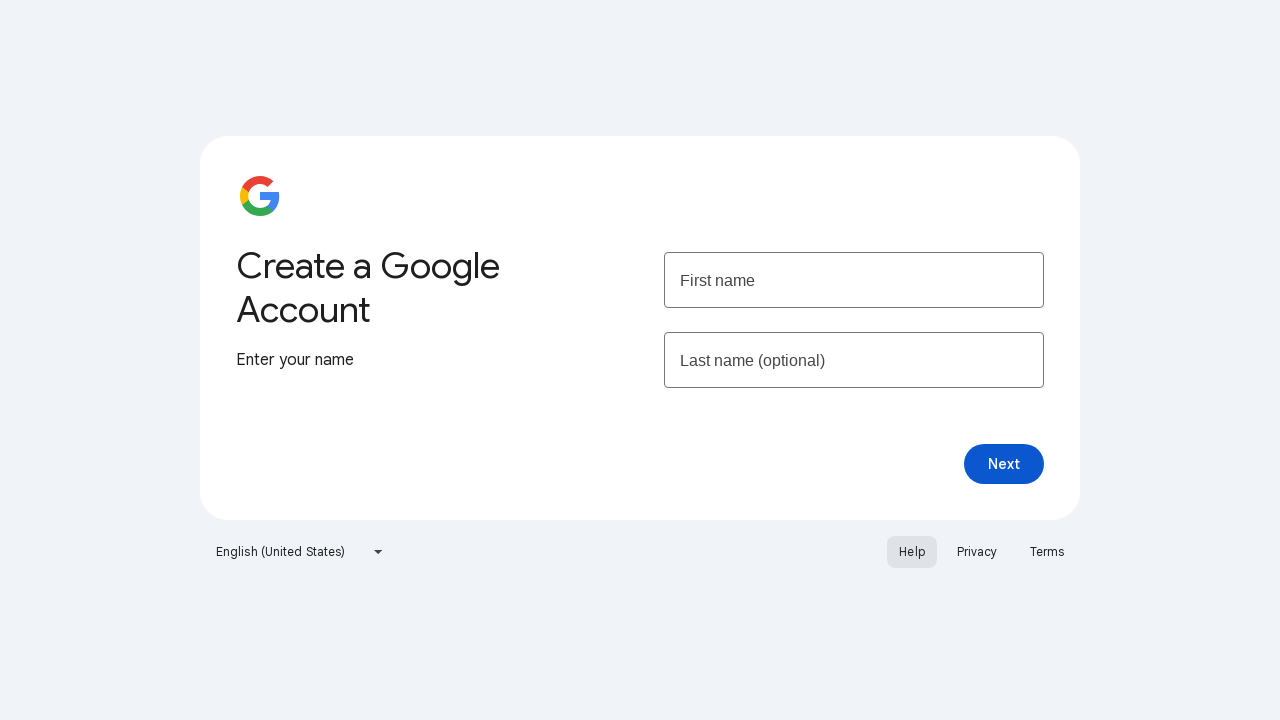

New window opened and captured
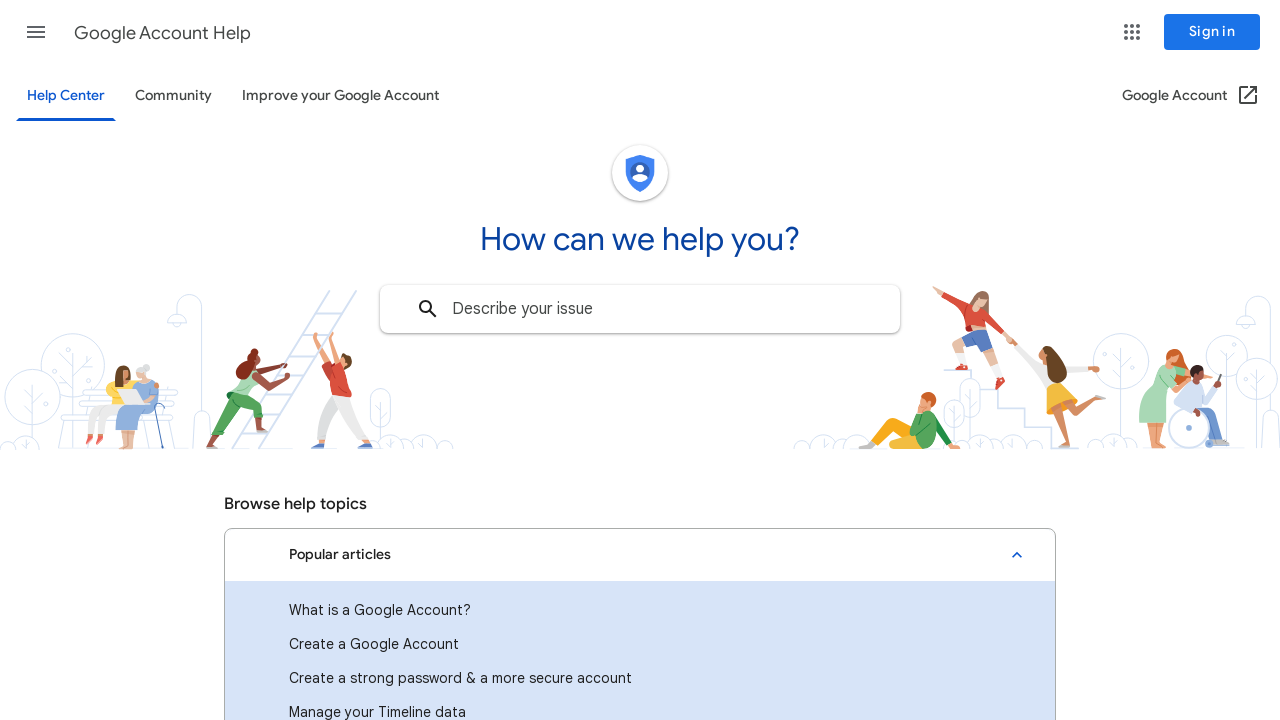

Retrieved child window title: Google Account Help
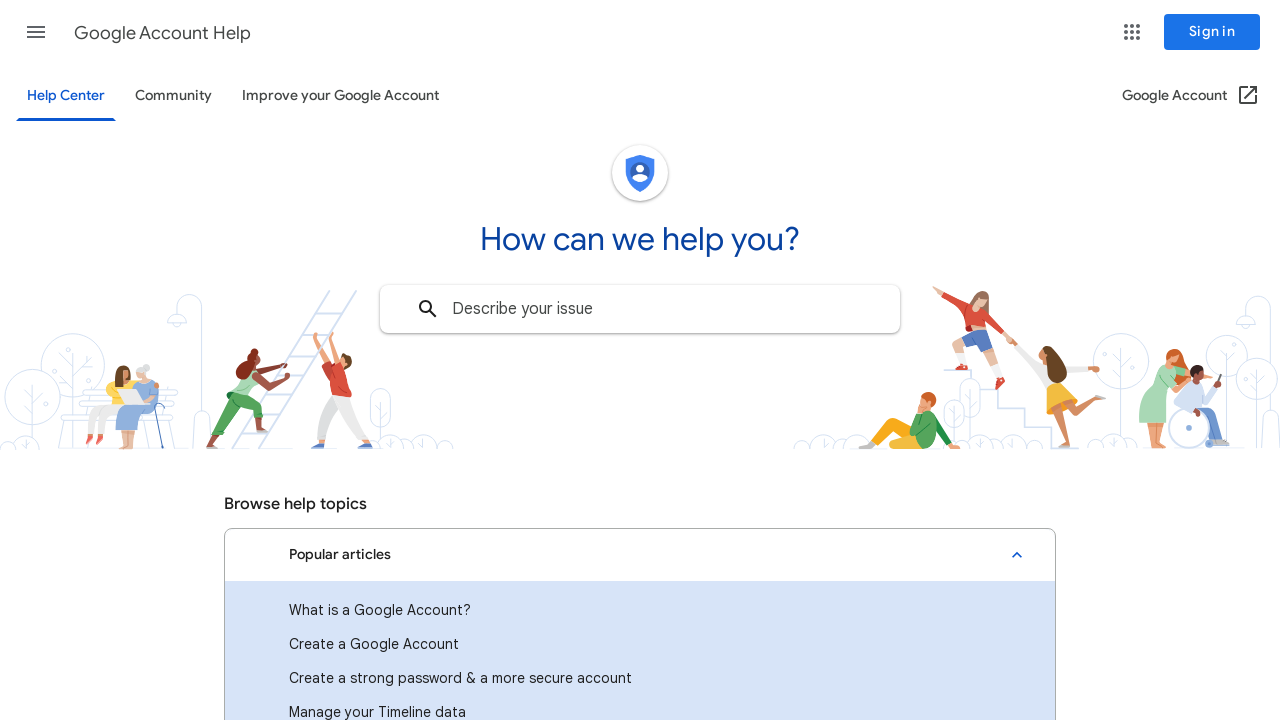

Retrieved main window title: Create your Google Account
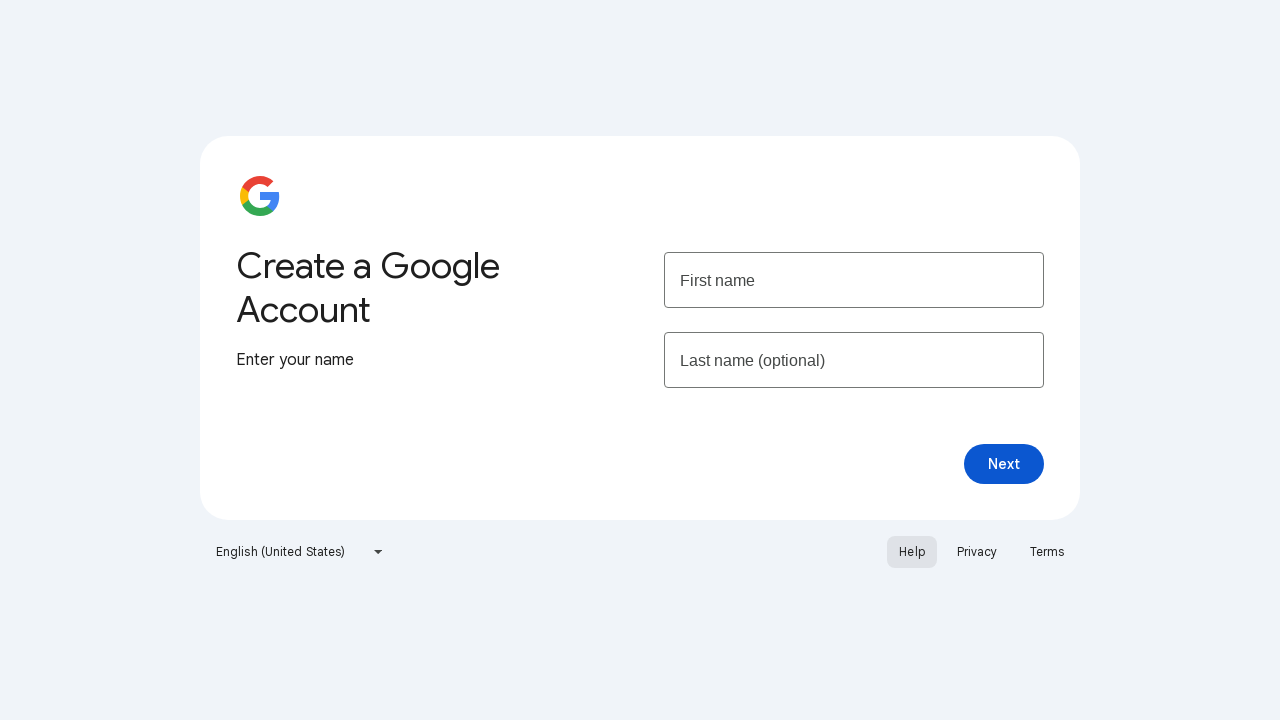

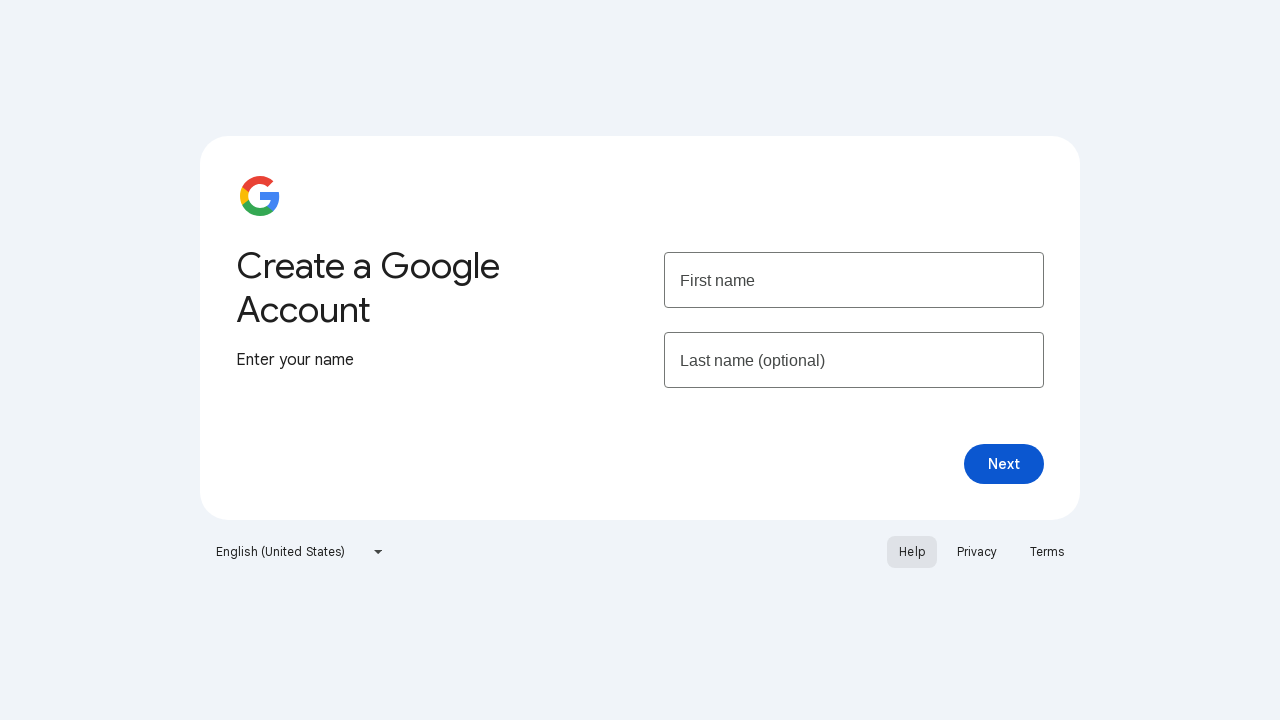